Tests clicking a button with a dynamic ID on the UI Testing Playground site to verify that elements with changing IDs can be located and interacted with.

Starting URL: http://uitestingplayground.com/dynamicid

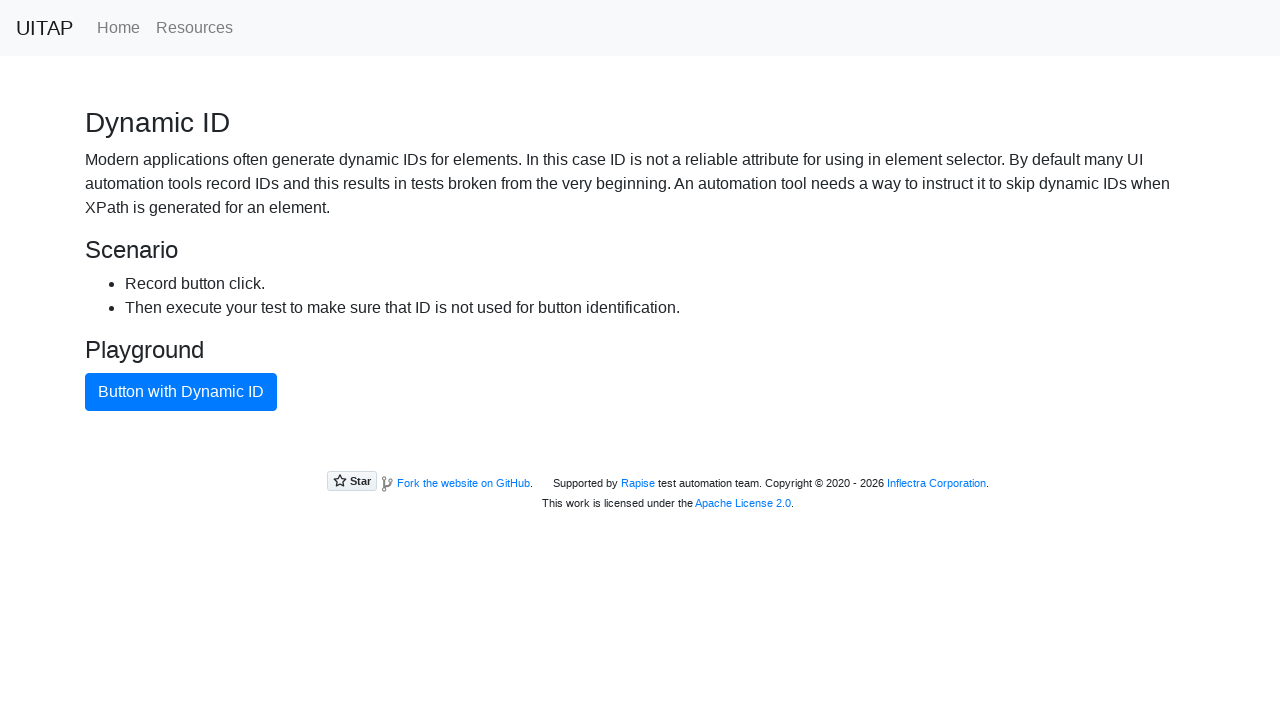

Navigated to UI Testing Playground dynamic ID test page
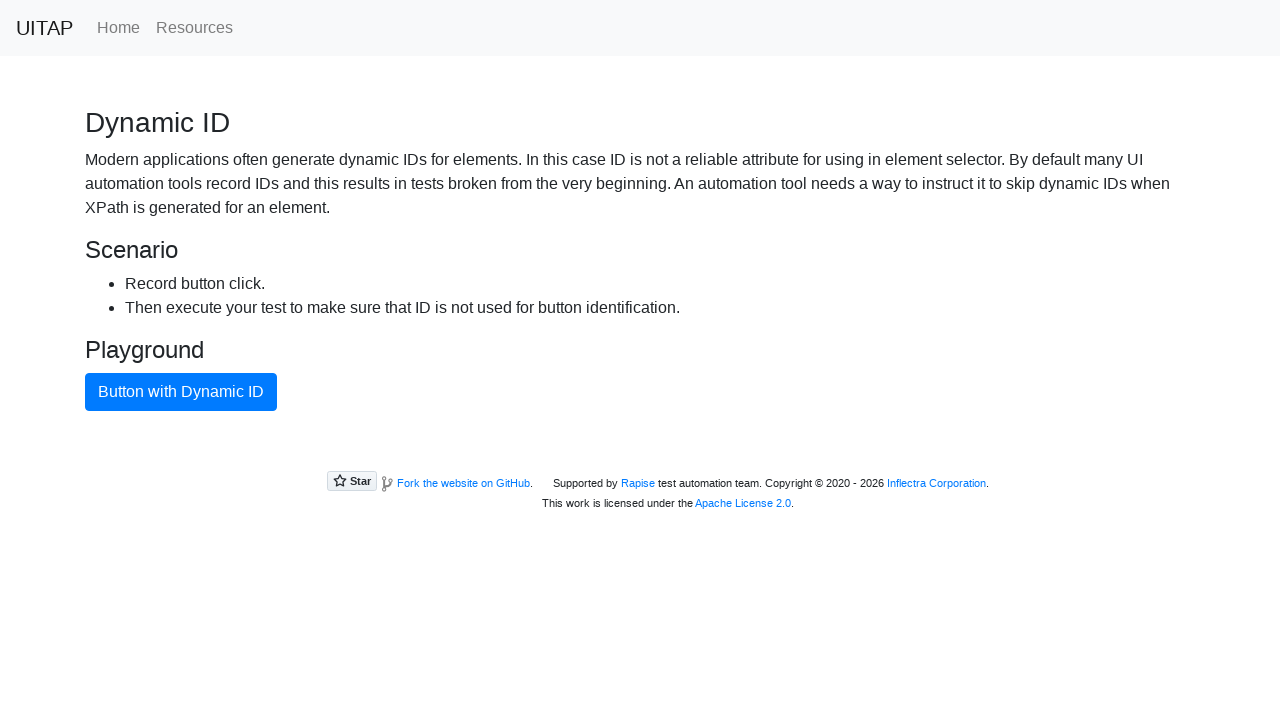

Clicked the blue button with dynamic ID using class selector at (181, 392) on .btn-primary
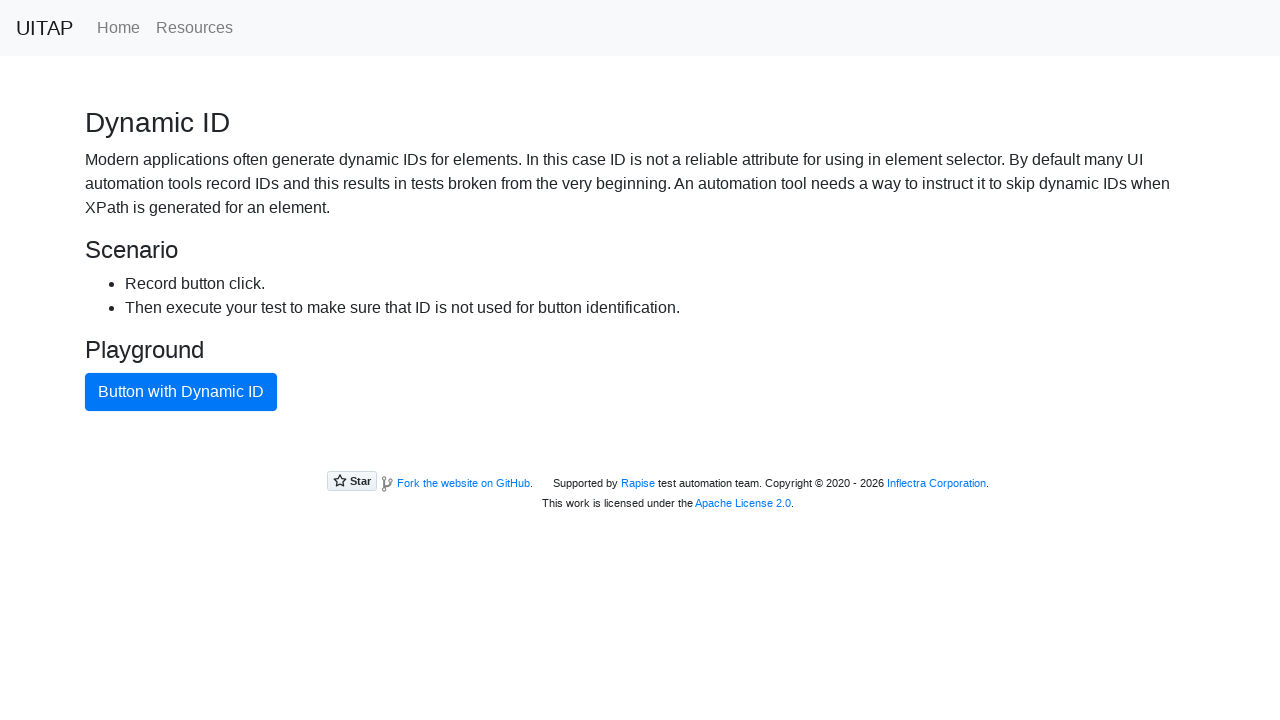

Waited 500ms to confirm button click action completed
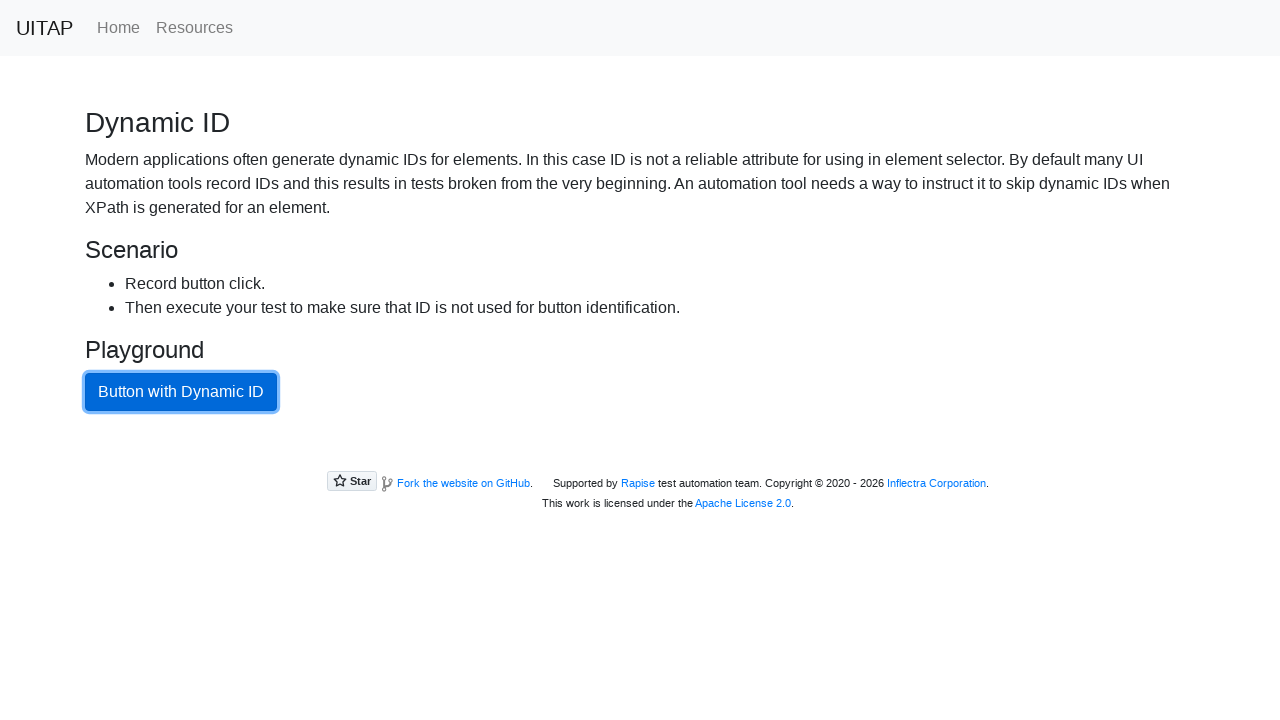

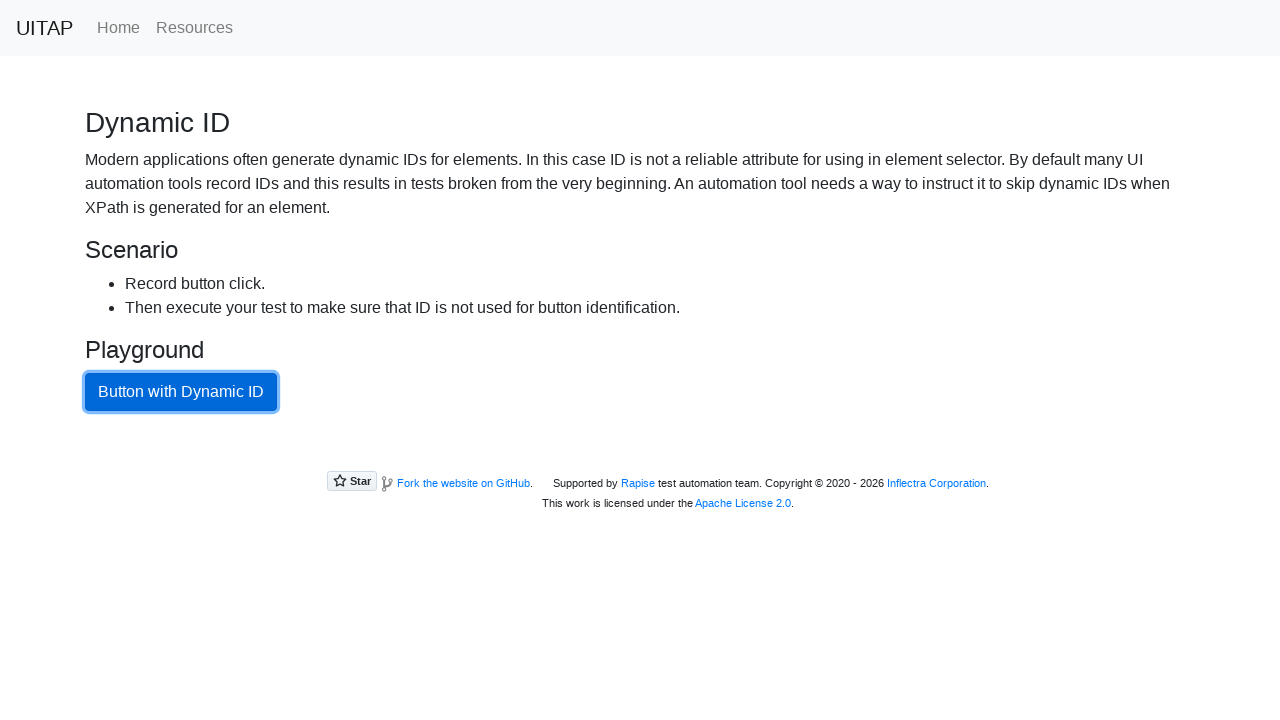